Tests navigation by hovering over and clicking the "Courses" link on the GeeksforGeeks homepage

Starting URL: https://www.geeksforgeeks.org/

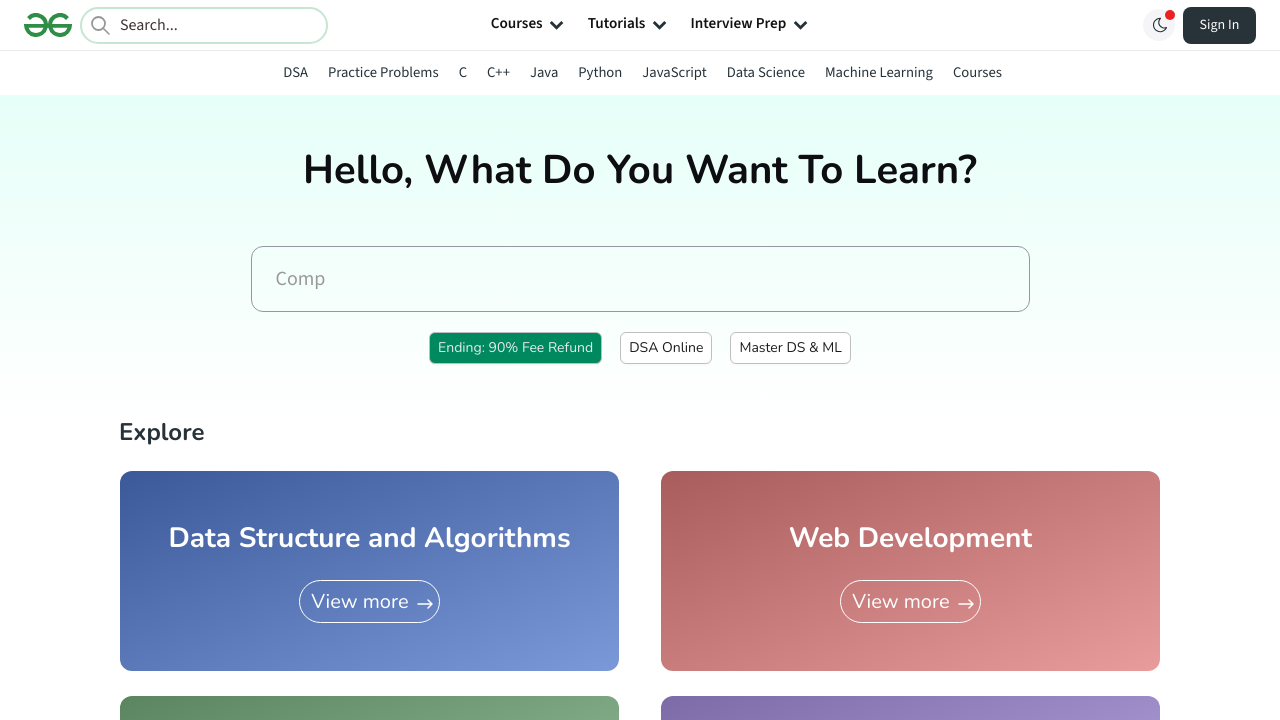

Clicked the 'Courses' link on GeeksforGeeks homepage at (517, 25) on text=Courses
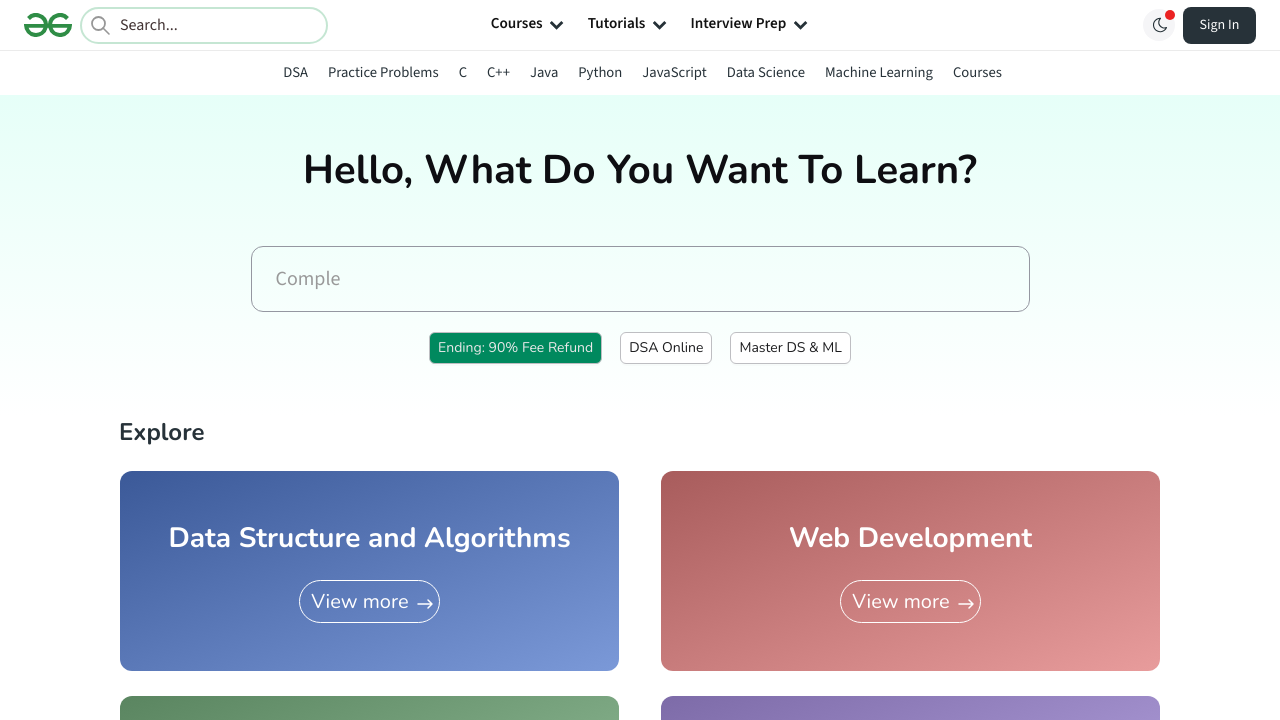

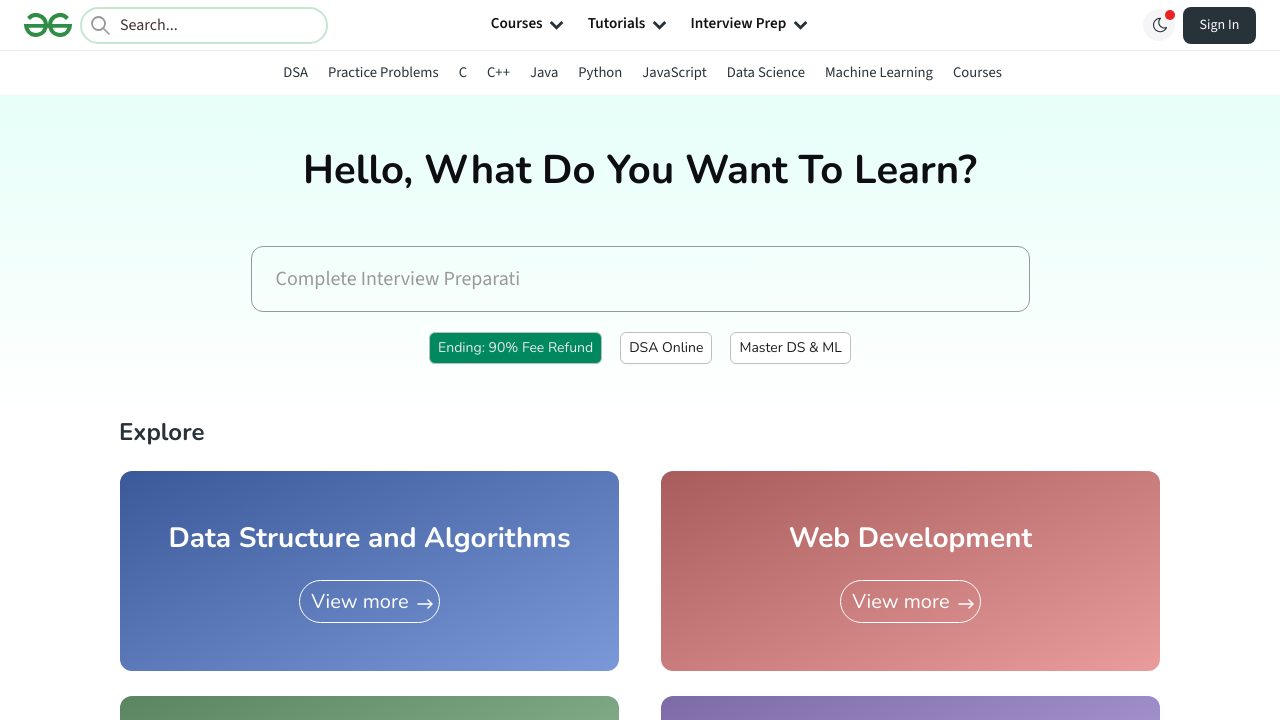